Tests the search/filter functionality on an offers page by searching for "Rice" and verifying that all displayed results contain the search term

Starting URL: https://rahulshettyacademy.com/seleniumPractise/#/offers

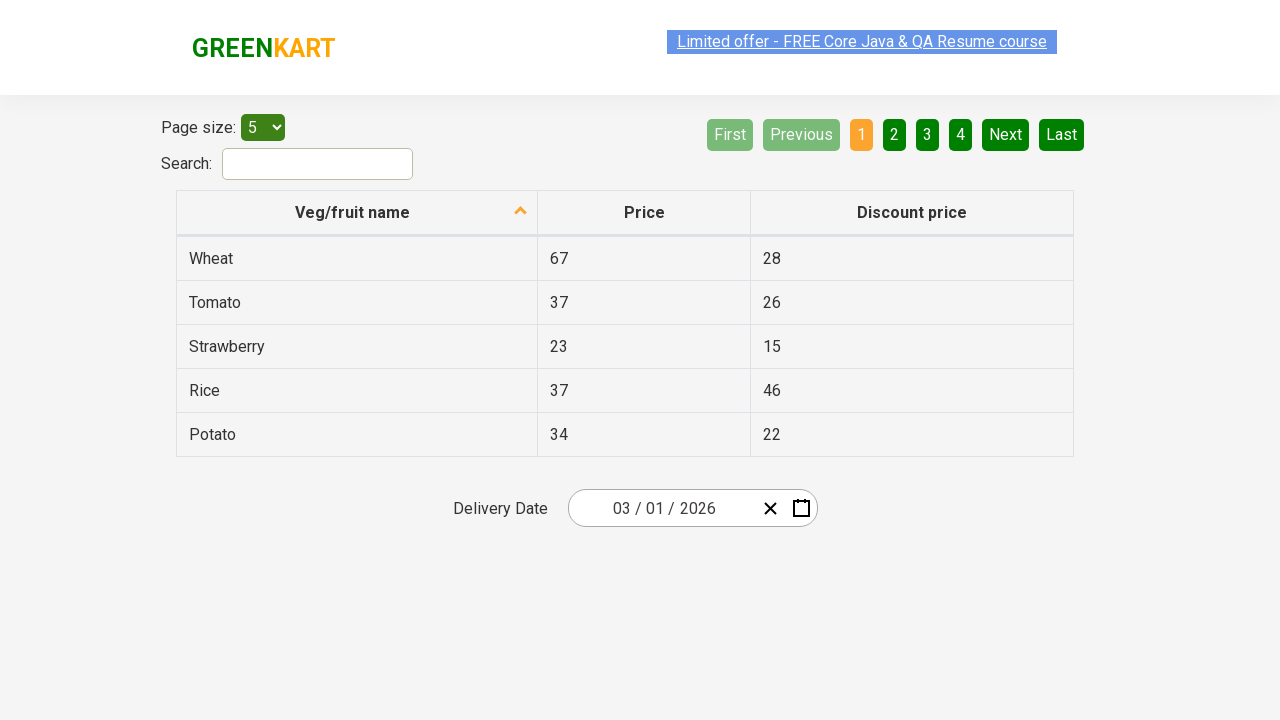

Filled search field with 'Rice' on #search-field
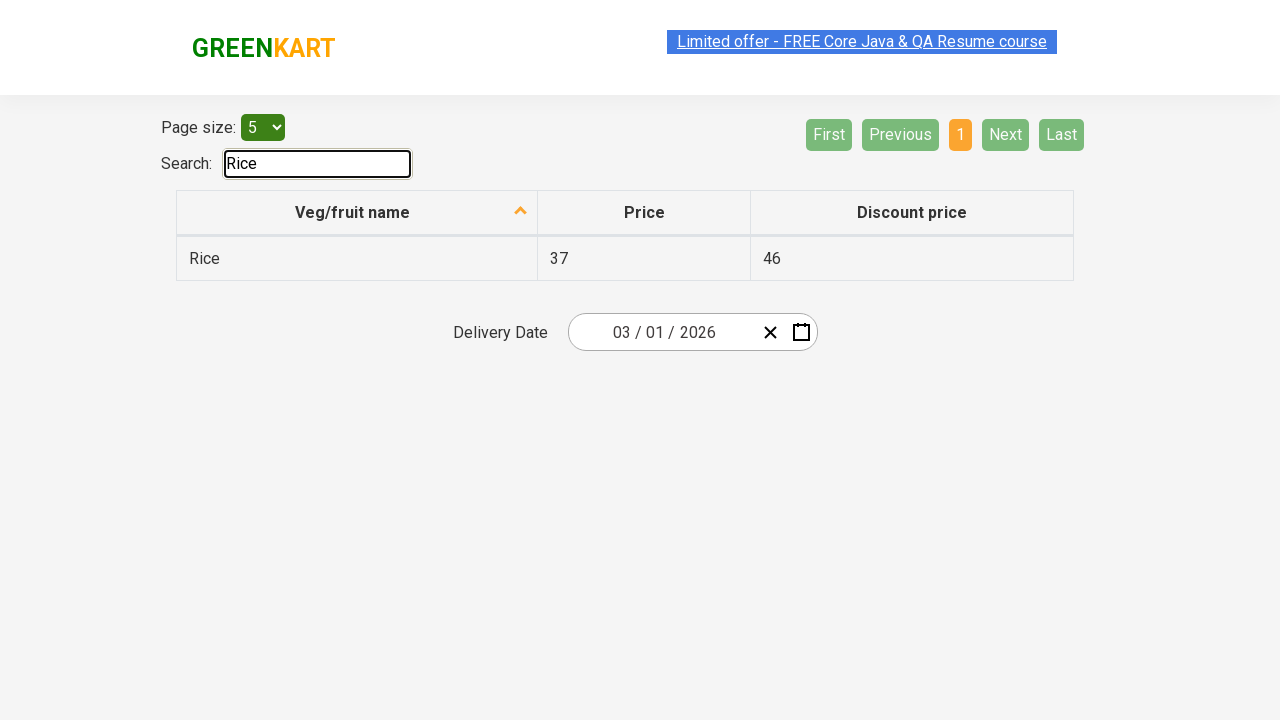

Search results loaded and visible
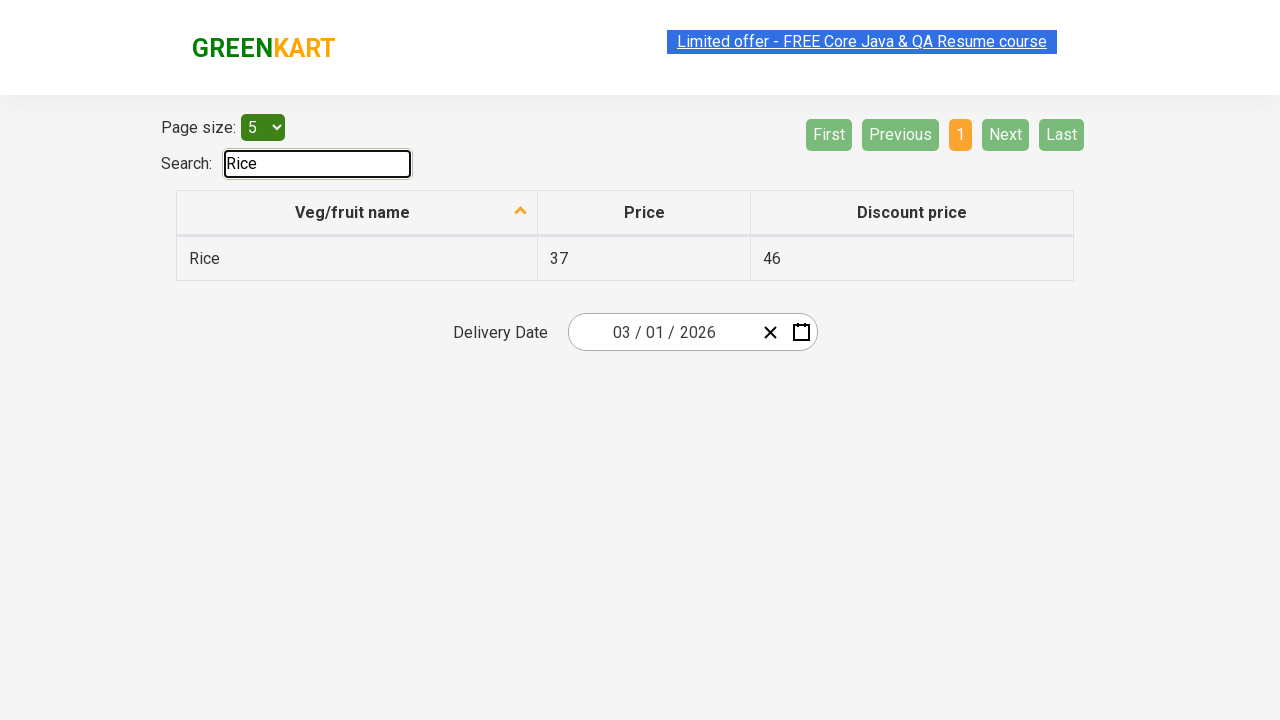

Retrieved 1 search results
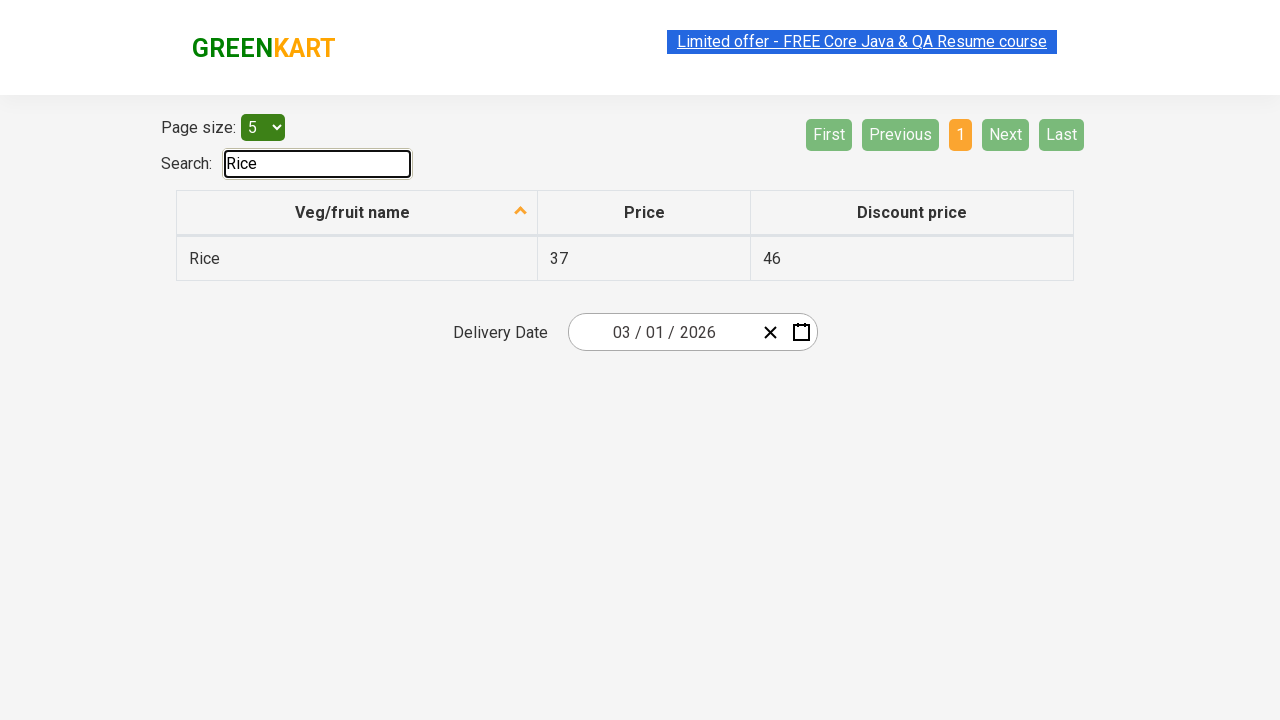

Verified result 'Rice' contains 'Rice'
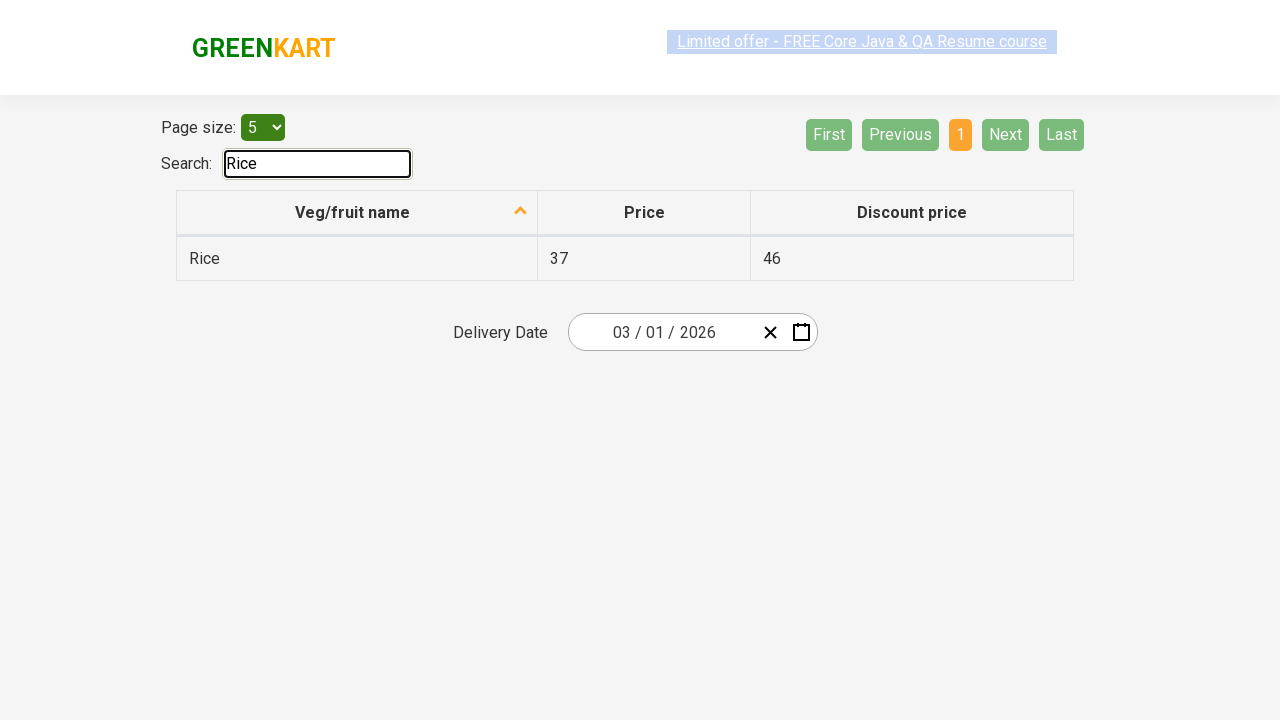

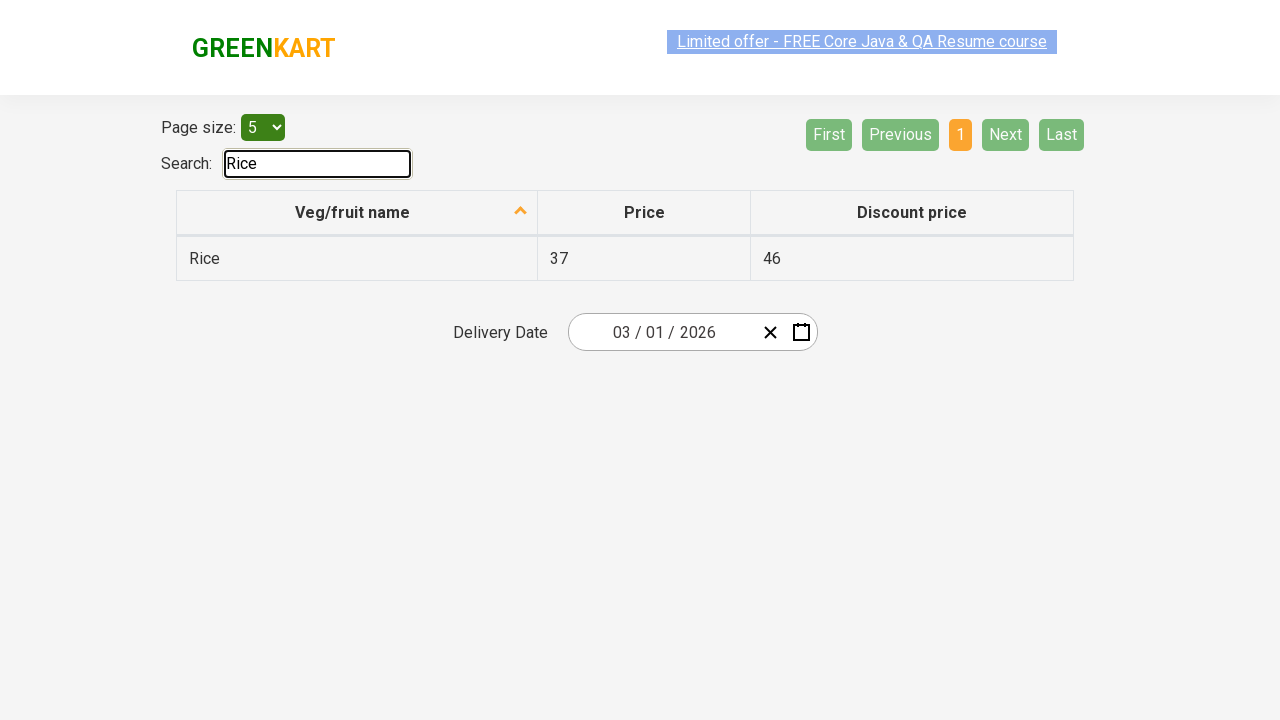